Navigates to the Empuls.io website and verifies that images are present on the page

Starting URL: https://www.empuls.io/

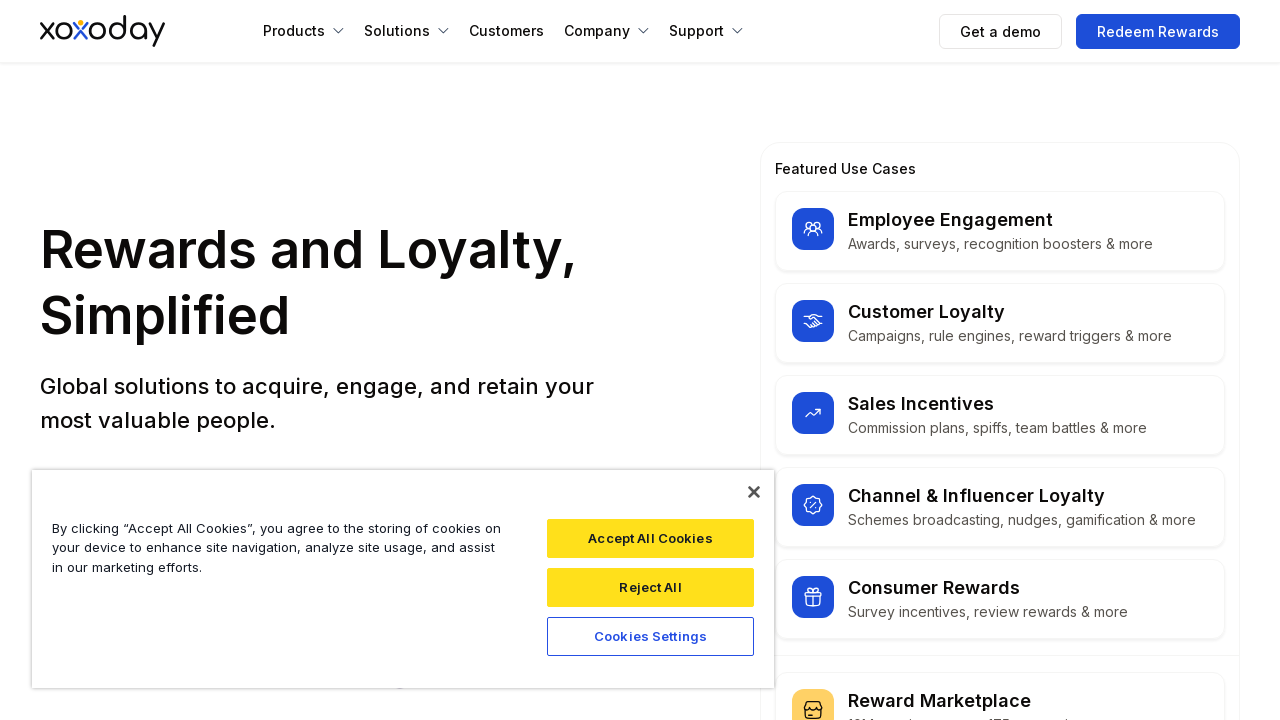

Navigated to https://www.empuls.io/
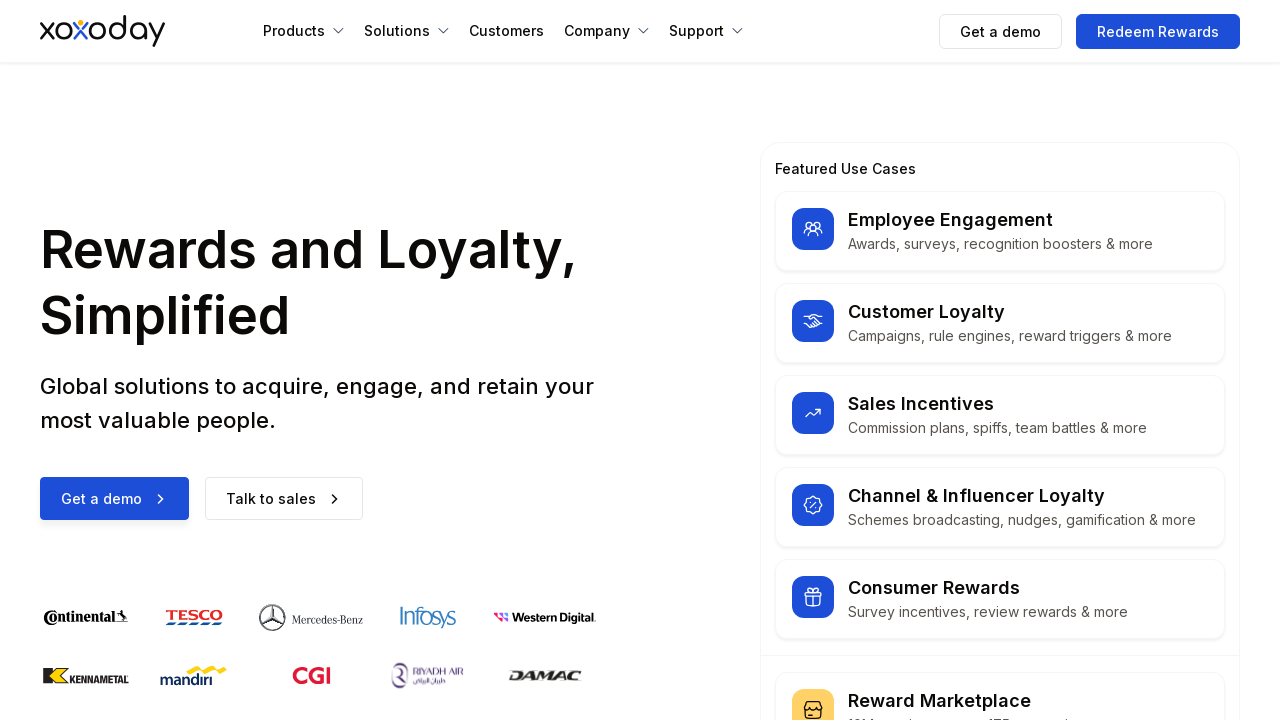

Images are visible on the page
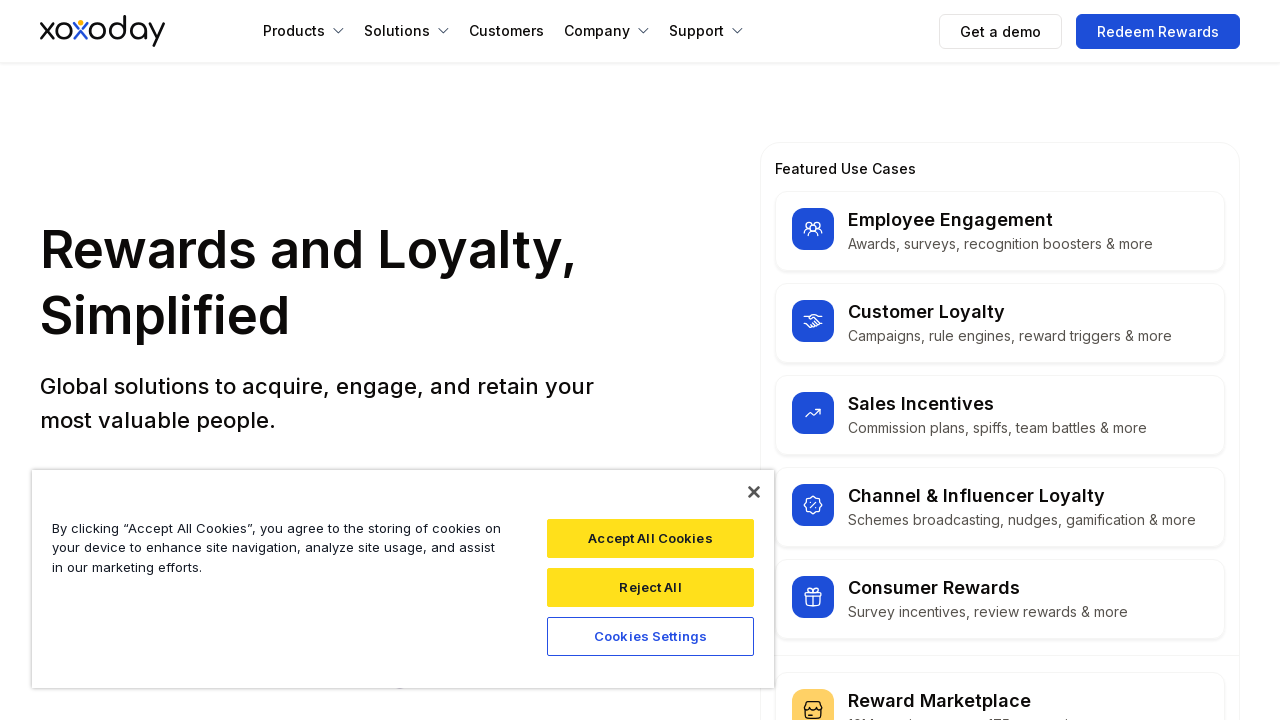

Found 227 images on the page
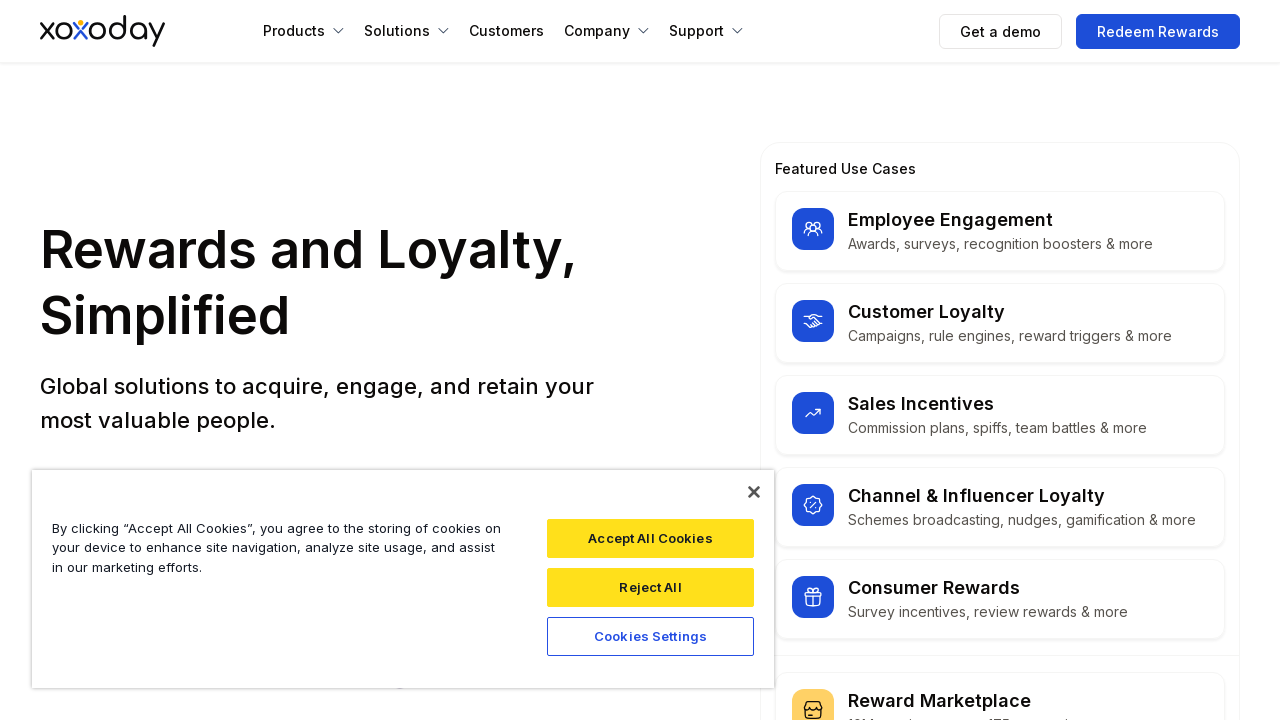

Verified that images are present on the page
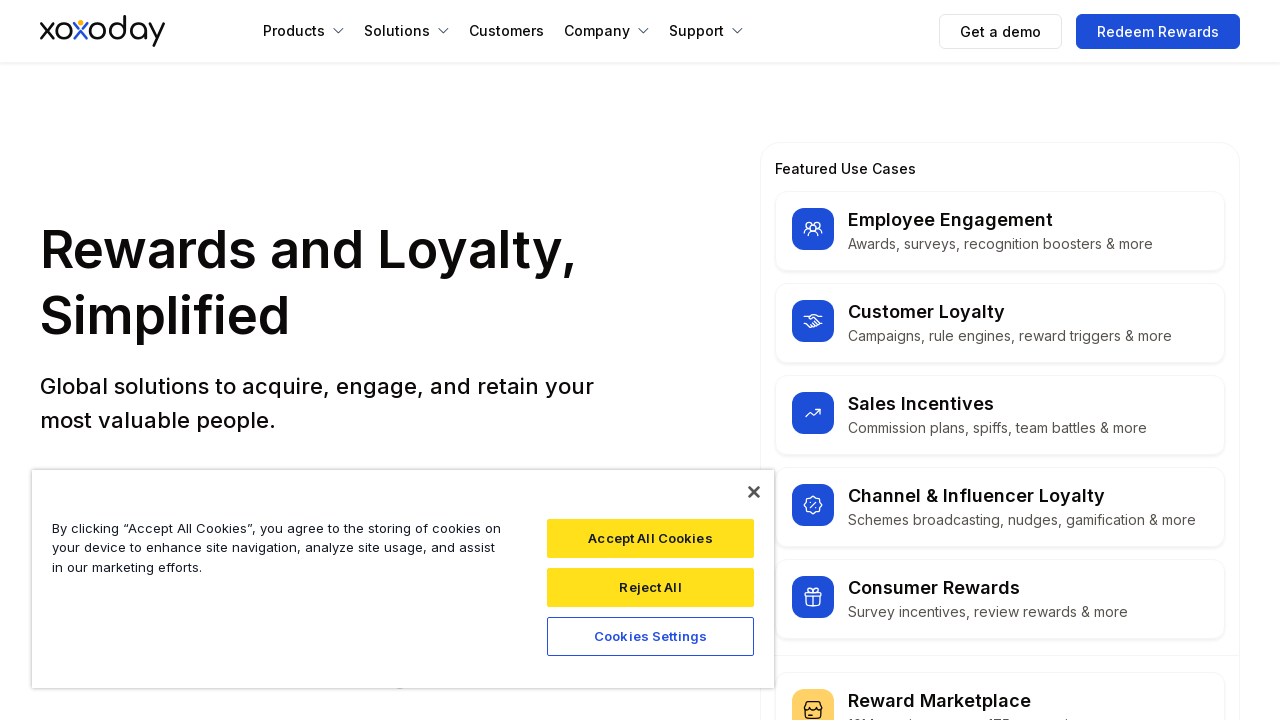

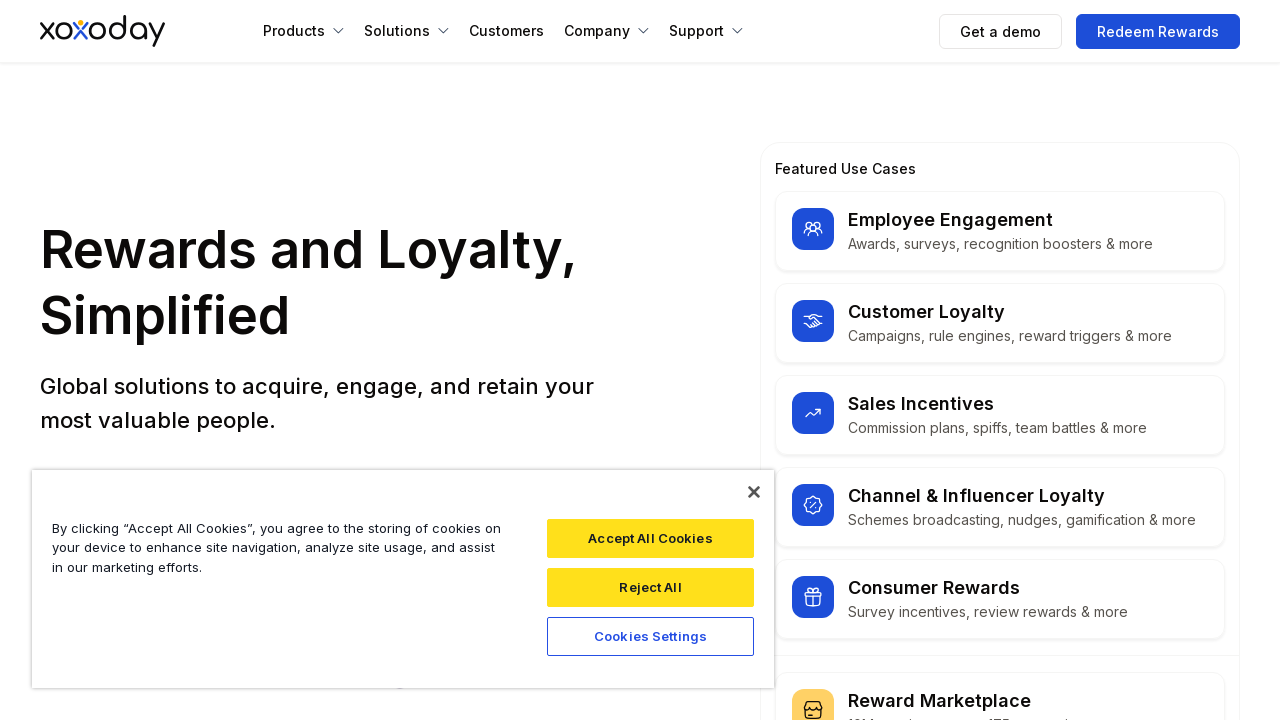